Navigates to the Chennai Super Kings website and waits for the page to load

Starting URL: https://www.chennaisuperkings.com/

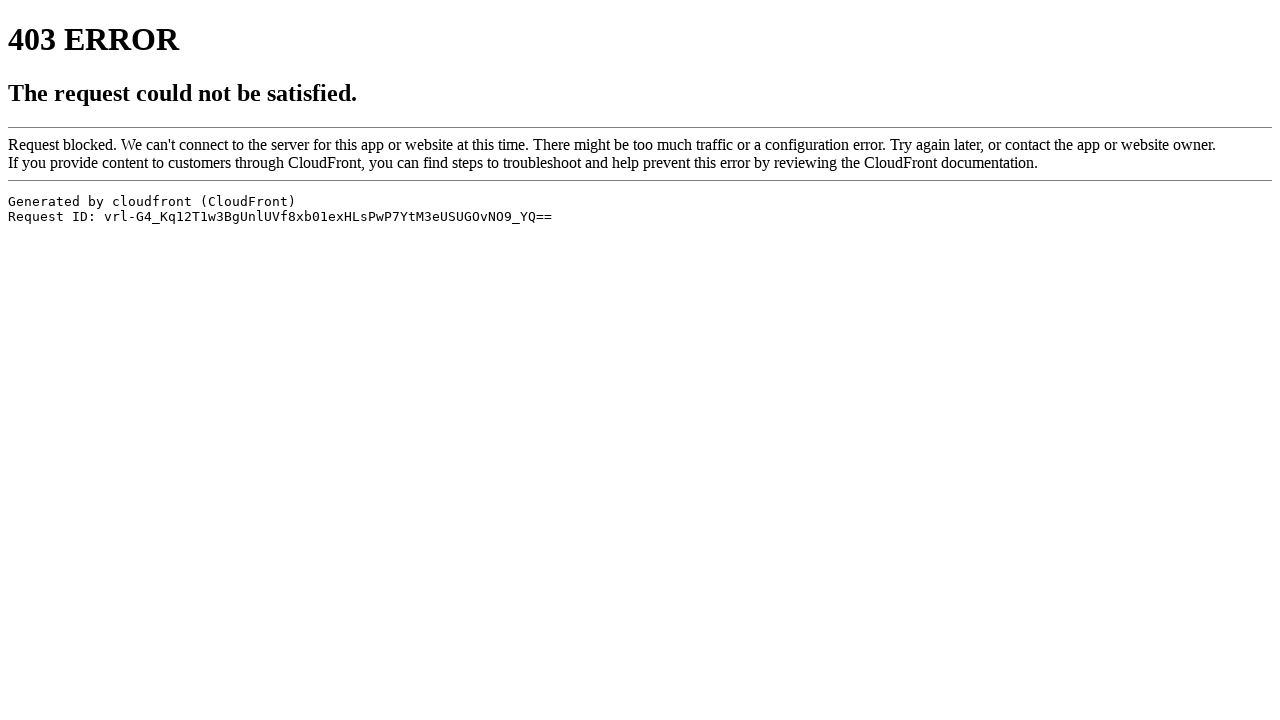

Navigated to Chennai Super Kings website
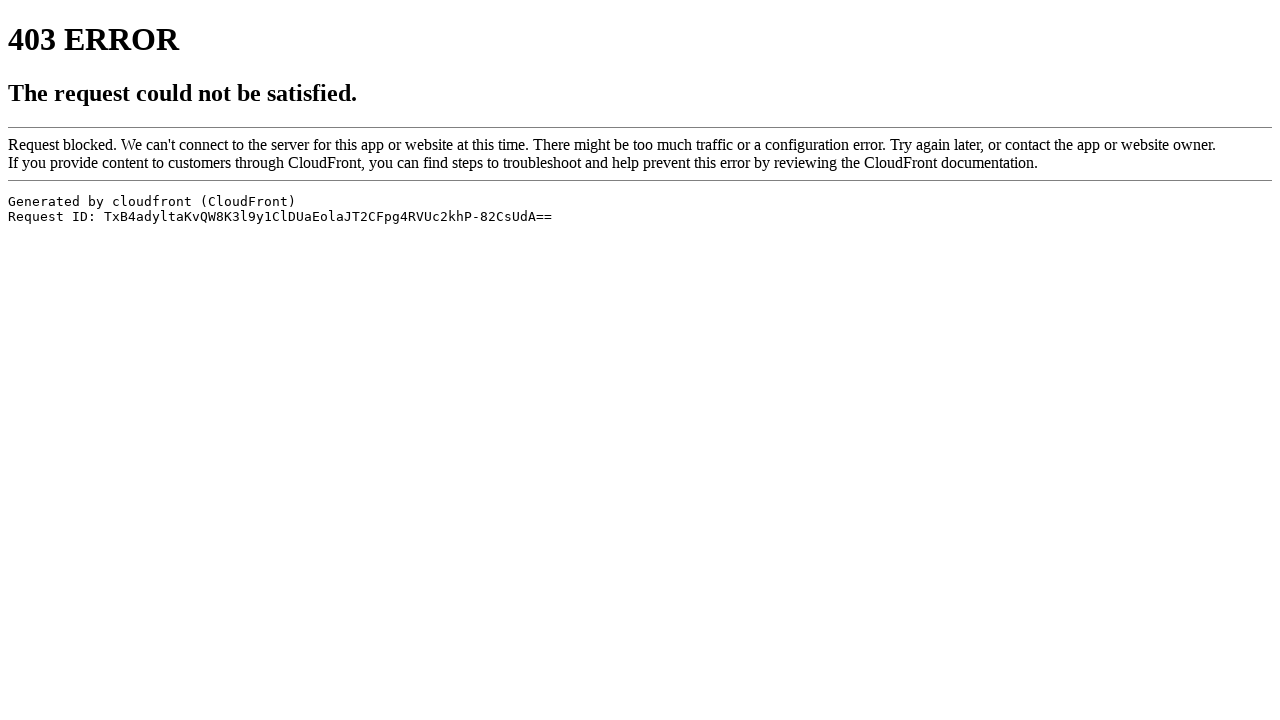

Page fully loaded - network idle state reached
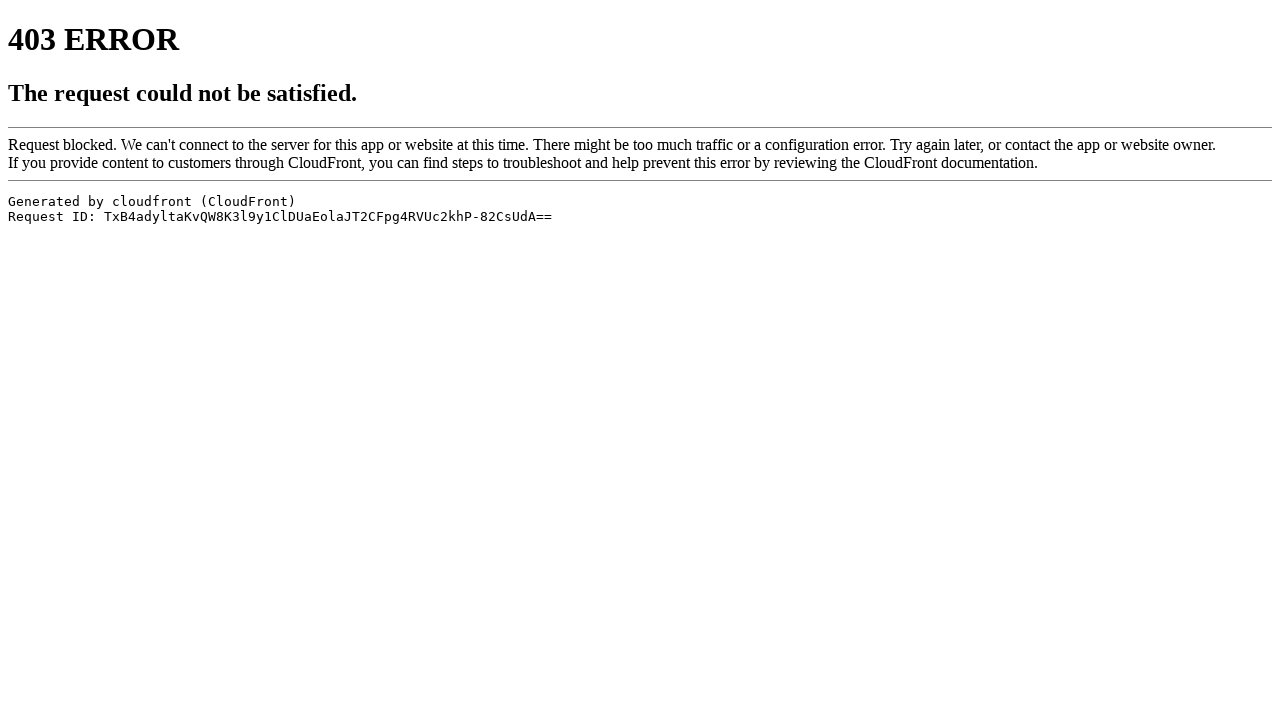

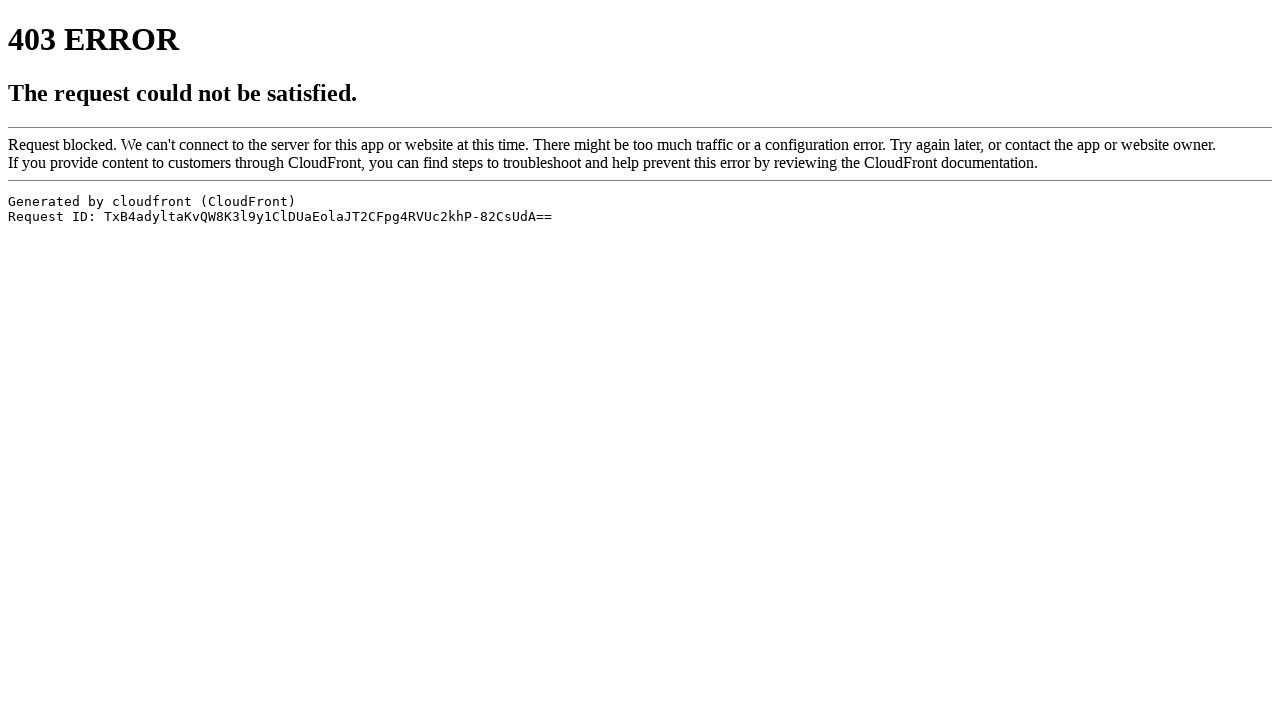